Tests jQuery UI datepicker functionality by opening the calendar and entering a date directly into the input field

Starting URL: https://jqueryui.com/resources/demos/datepicker/default.html

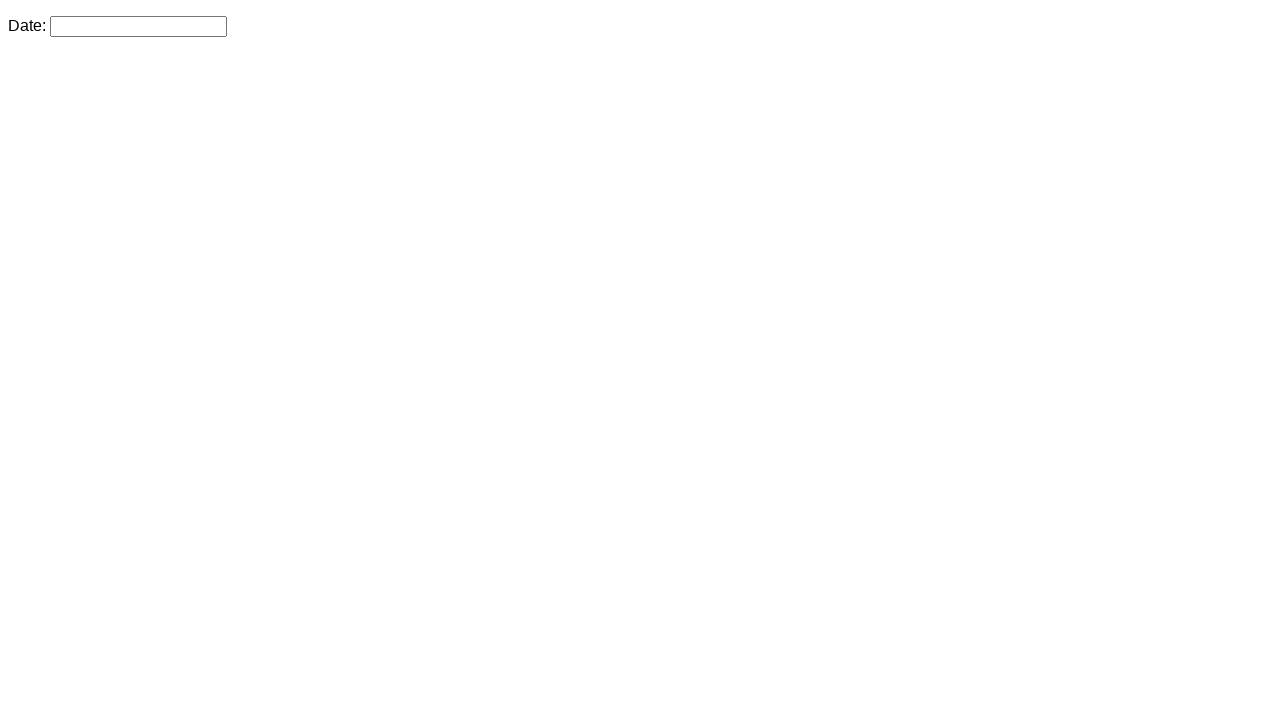

Clicked on the datepicker input field to open the calendar at (138, 26) on #datepicker
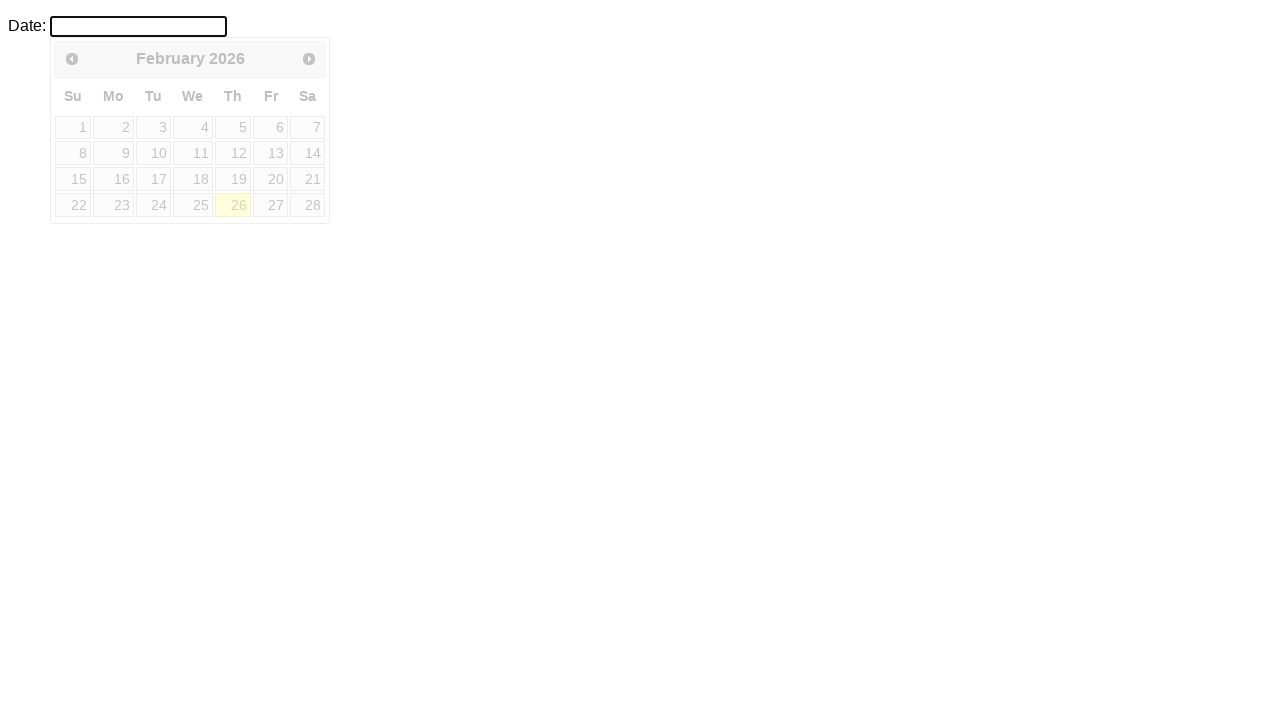

Waited 1 second for the calendar to appear
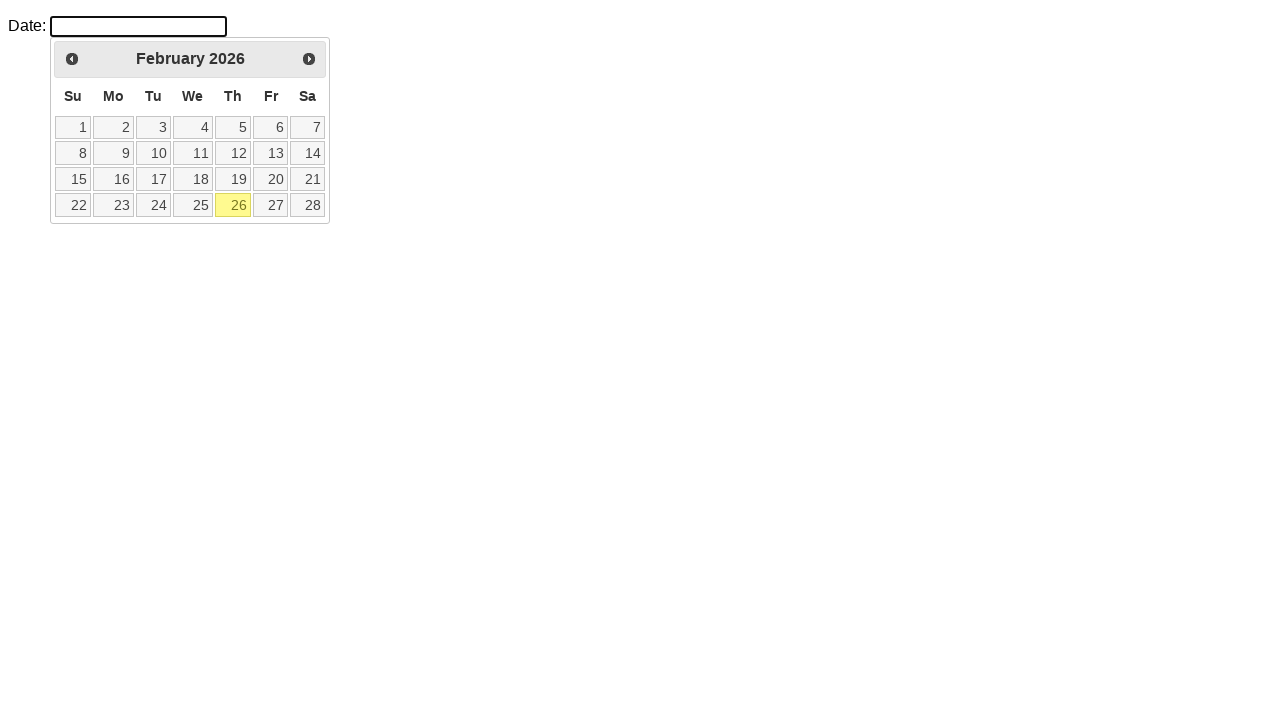

Cleared the datepicker input field on #datepicker
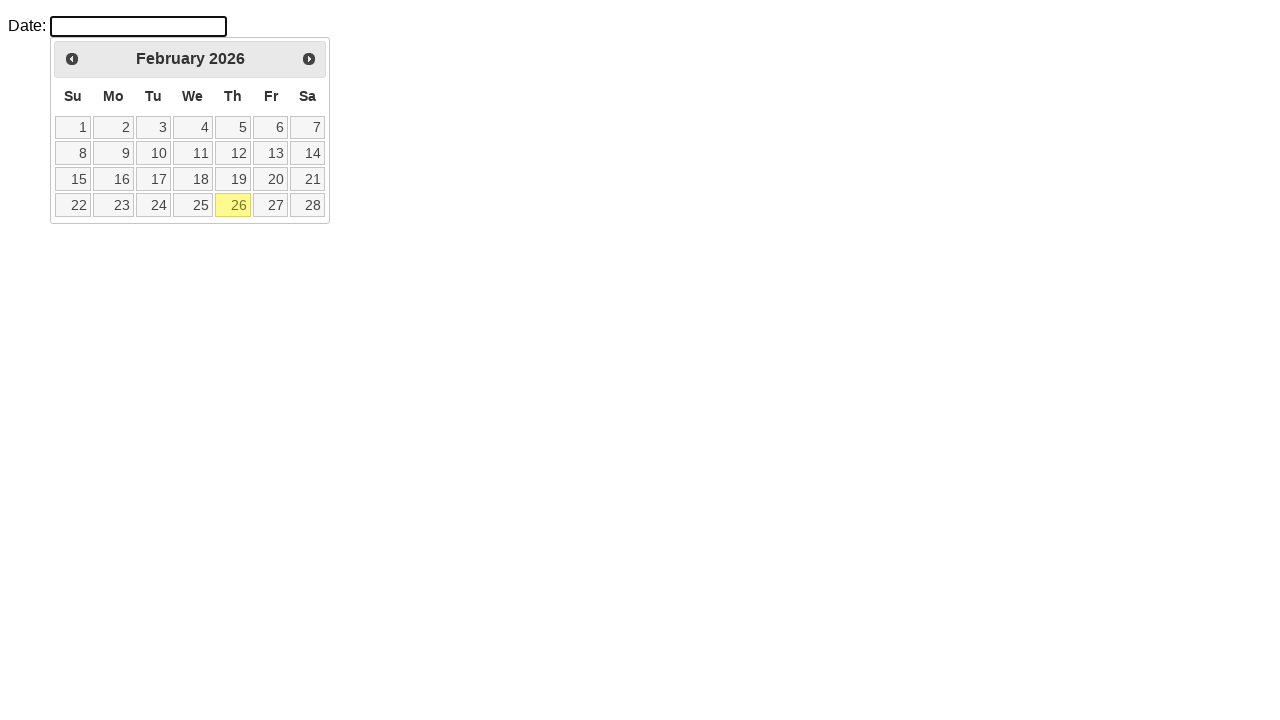

Entered date '03/25/2024' directly into the datepicker input field on #datepicker
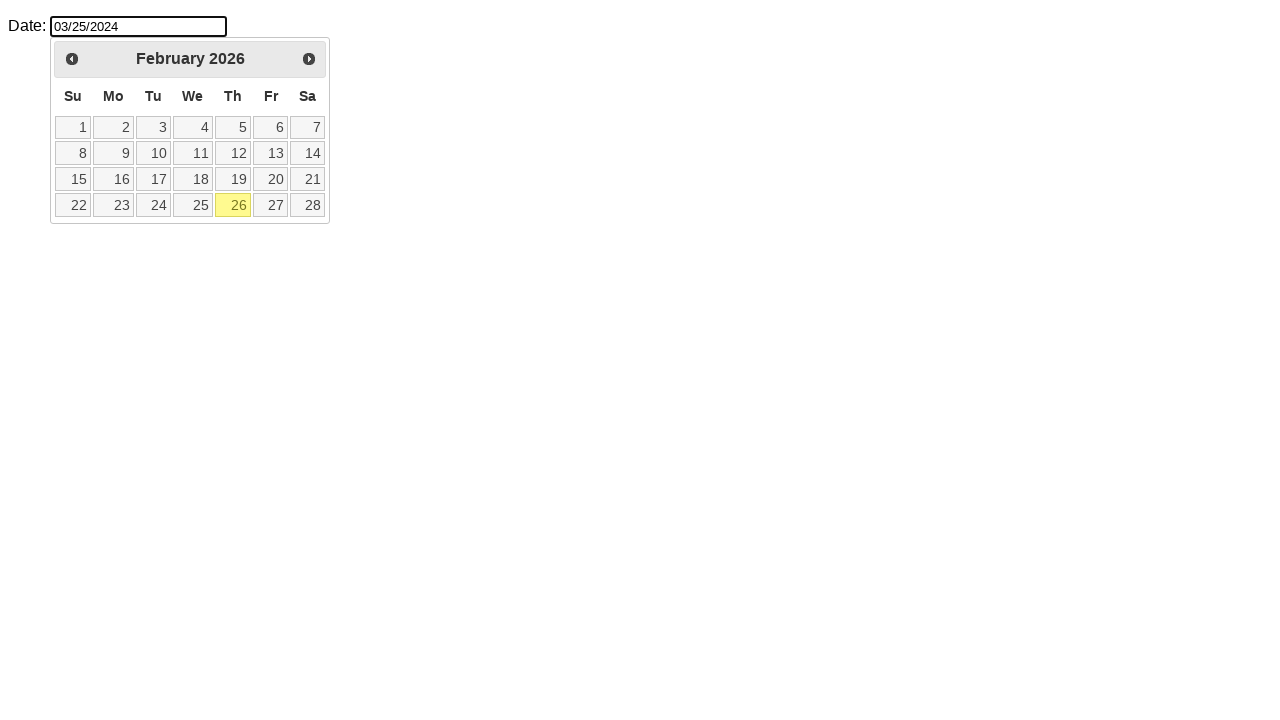

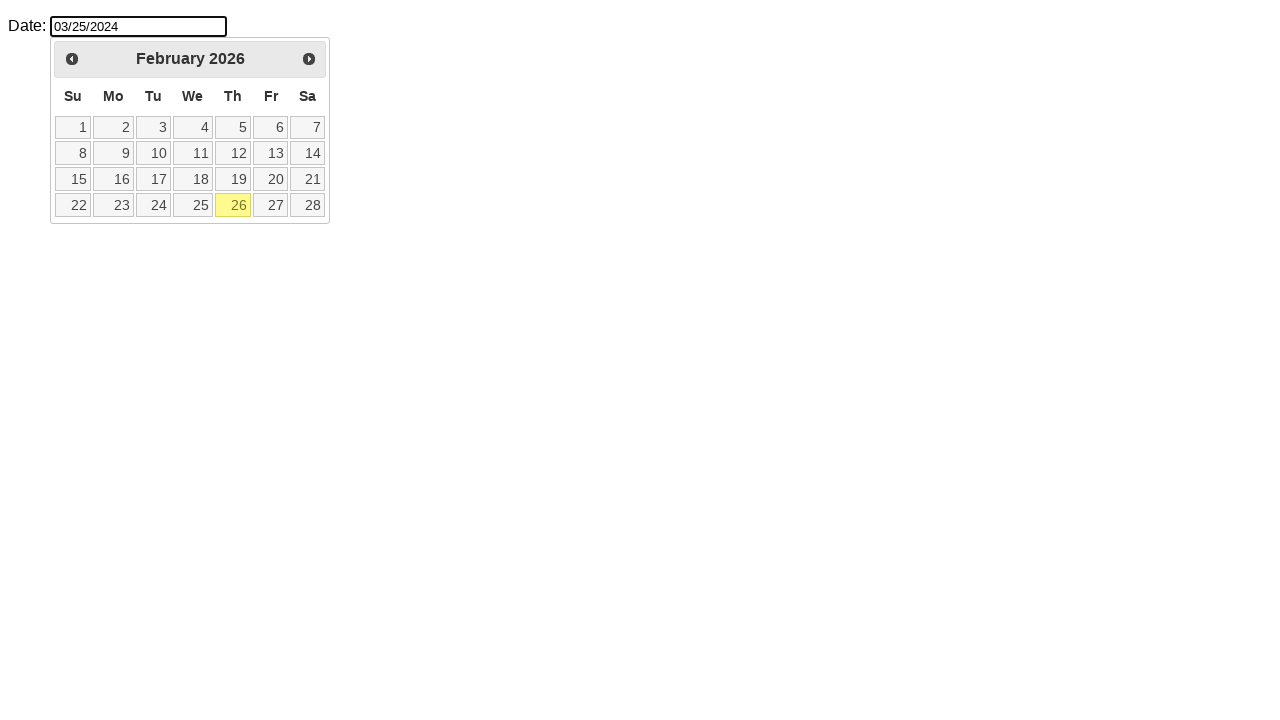